Tests jQuery UI datepicker functionality by opening the datepicker, navigating through months using the next arrow until reaching a target month and year (June 2026).

Starting URL: https://jqueryui.com/datepicker/

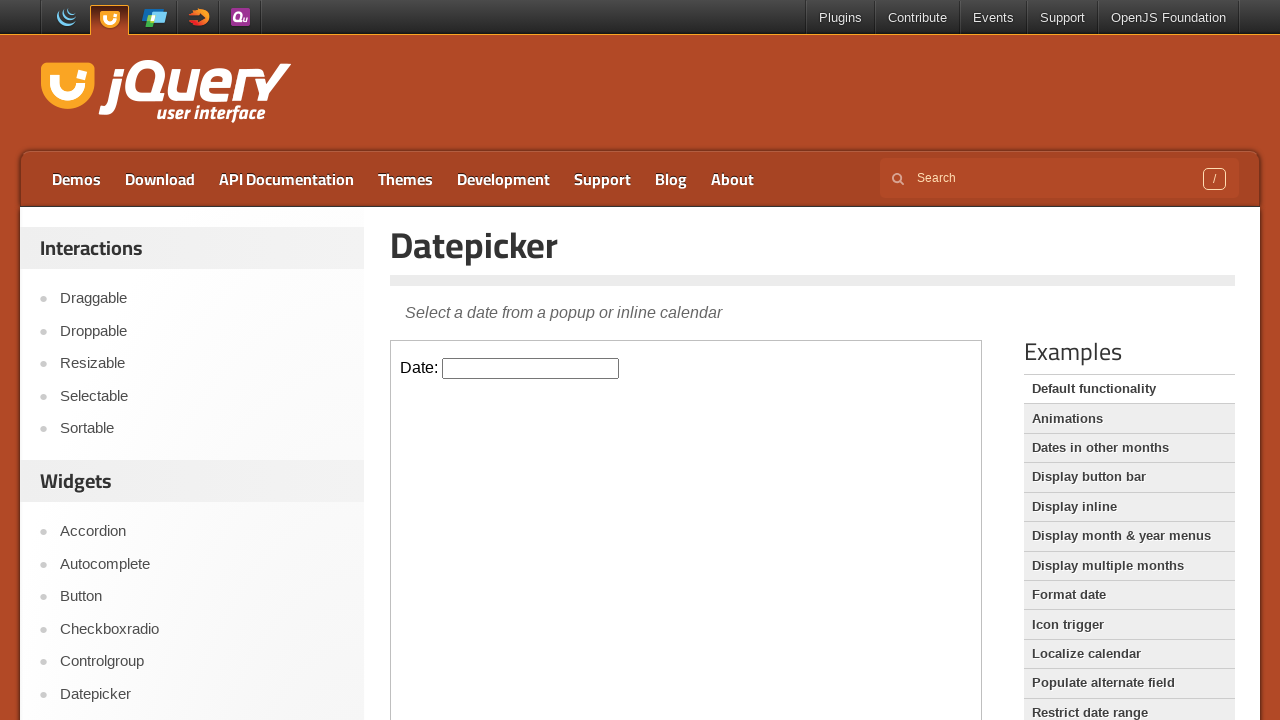

Located iframe containing the datepicker
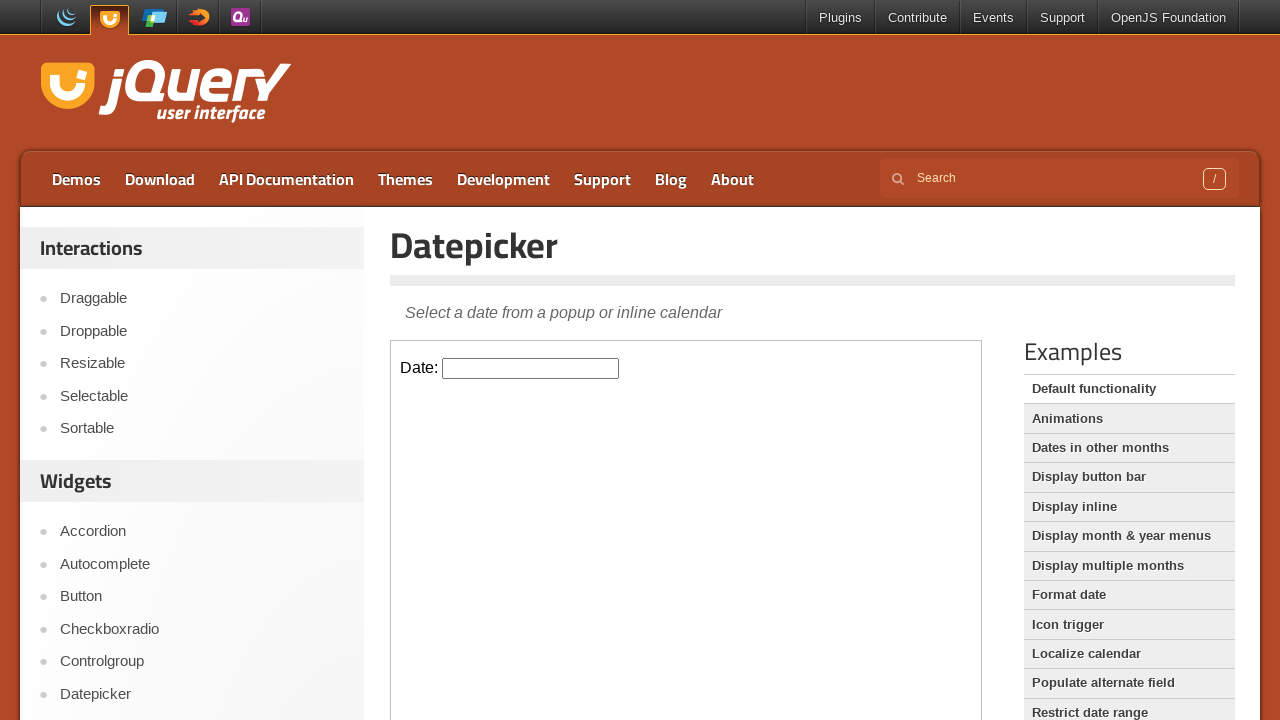

Clicked on datepicker input to open calendar at (531, 368) on iframe.demo-frame >> internal:control=enter-frame >> #datepicker
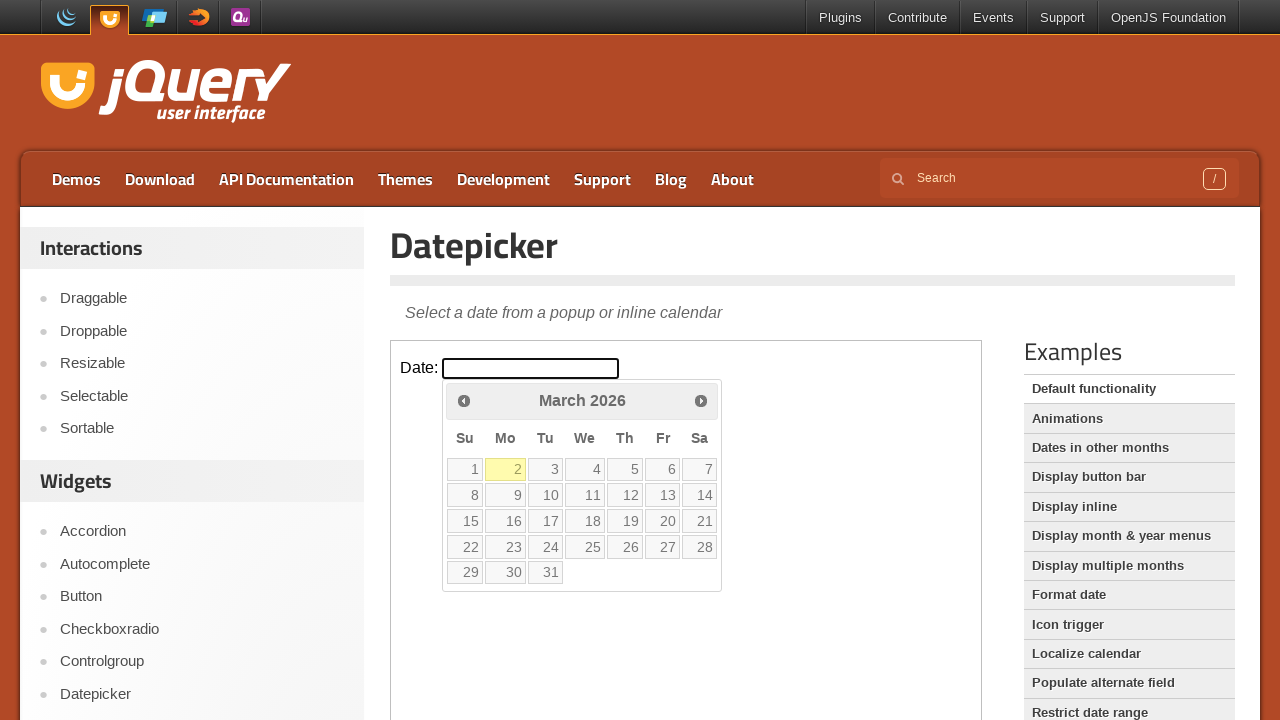

Retrieved current month: March
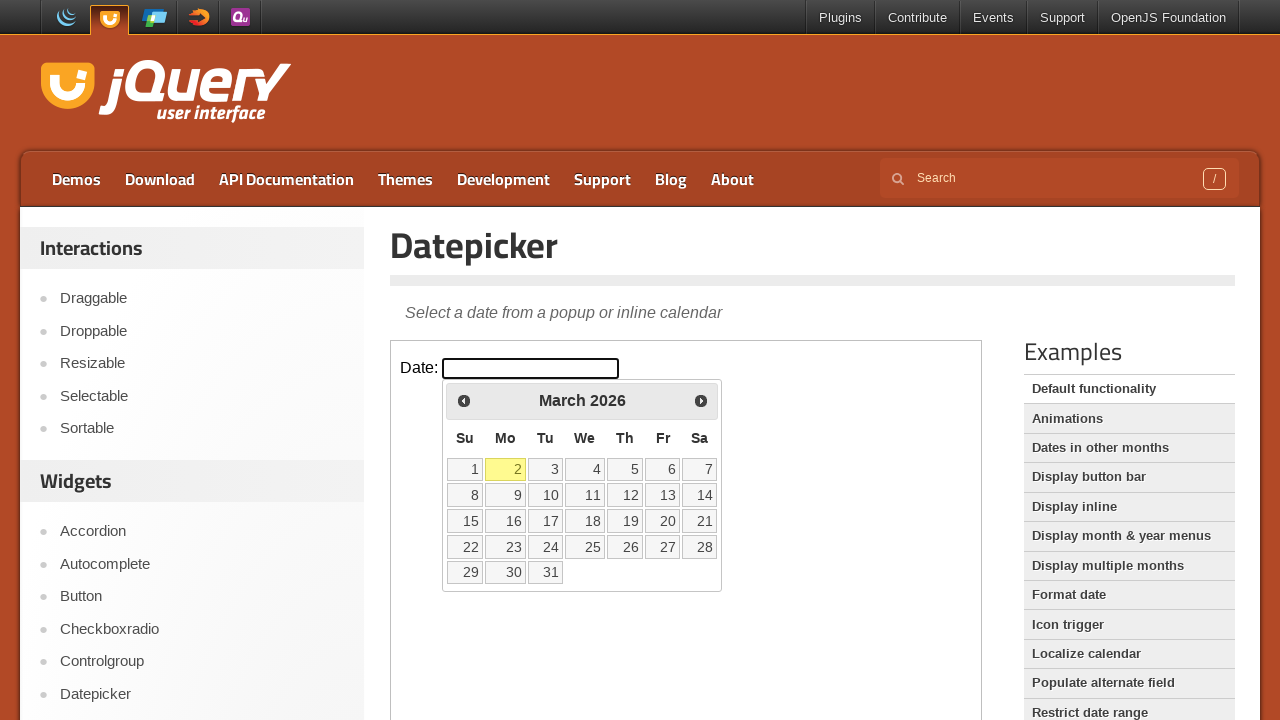

Retrieved current year: 2026
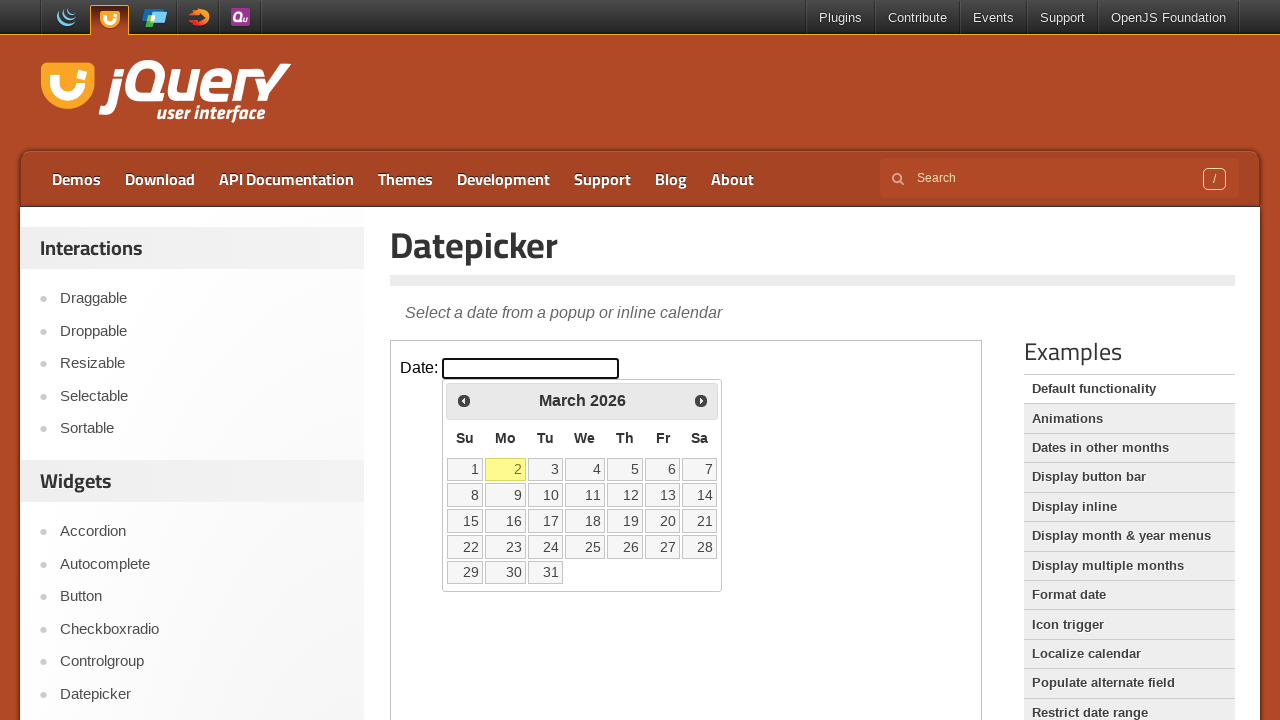

Clicked next month arrow to navigate forward at (701, 400) on iframe.demo-frame >> internal:control=enter-frame >> span.ui-icon-circle-triangl
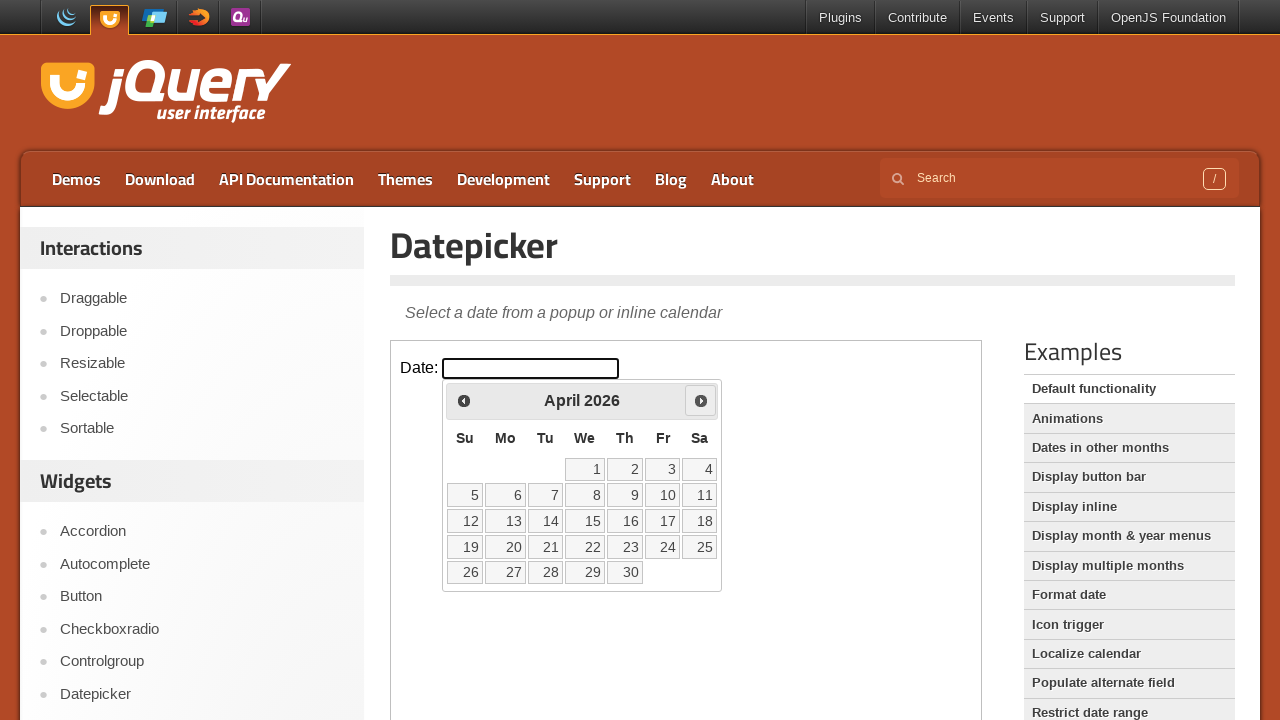

Waited for calendar to update
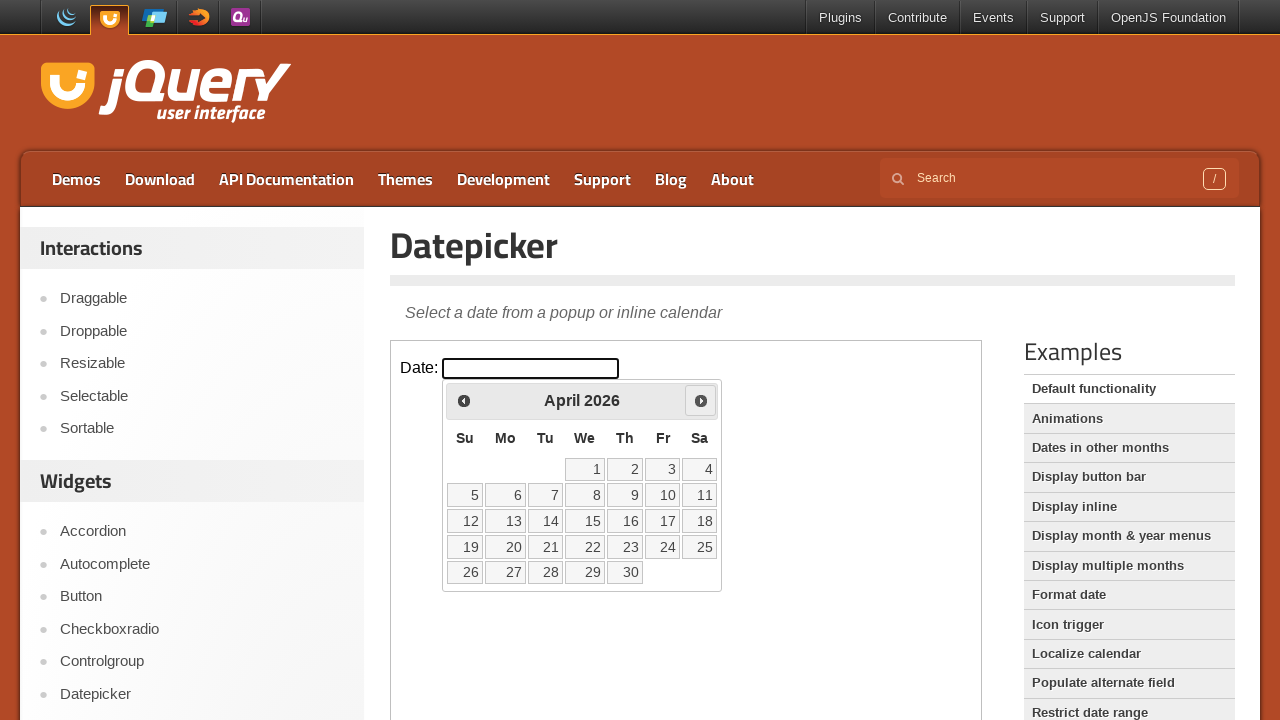

Retrieved current month: April
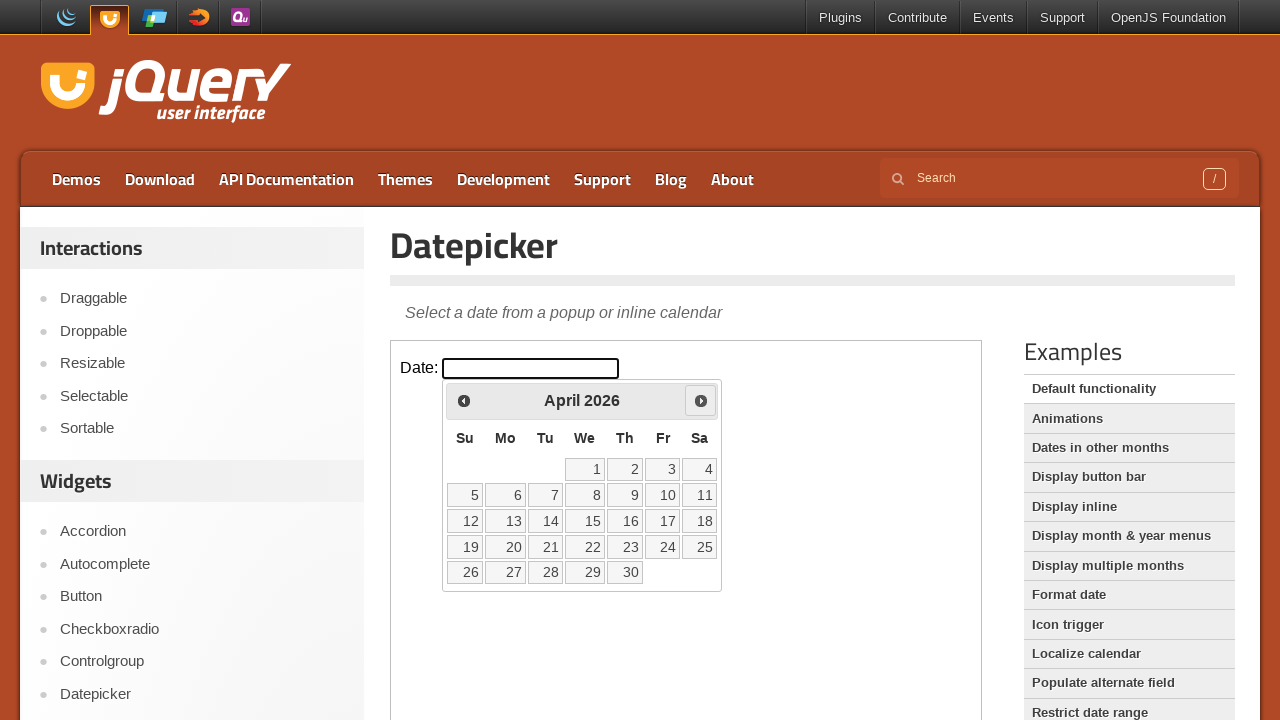

Retrieved current year: 2026
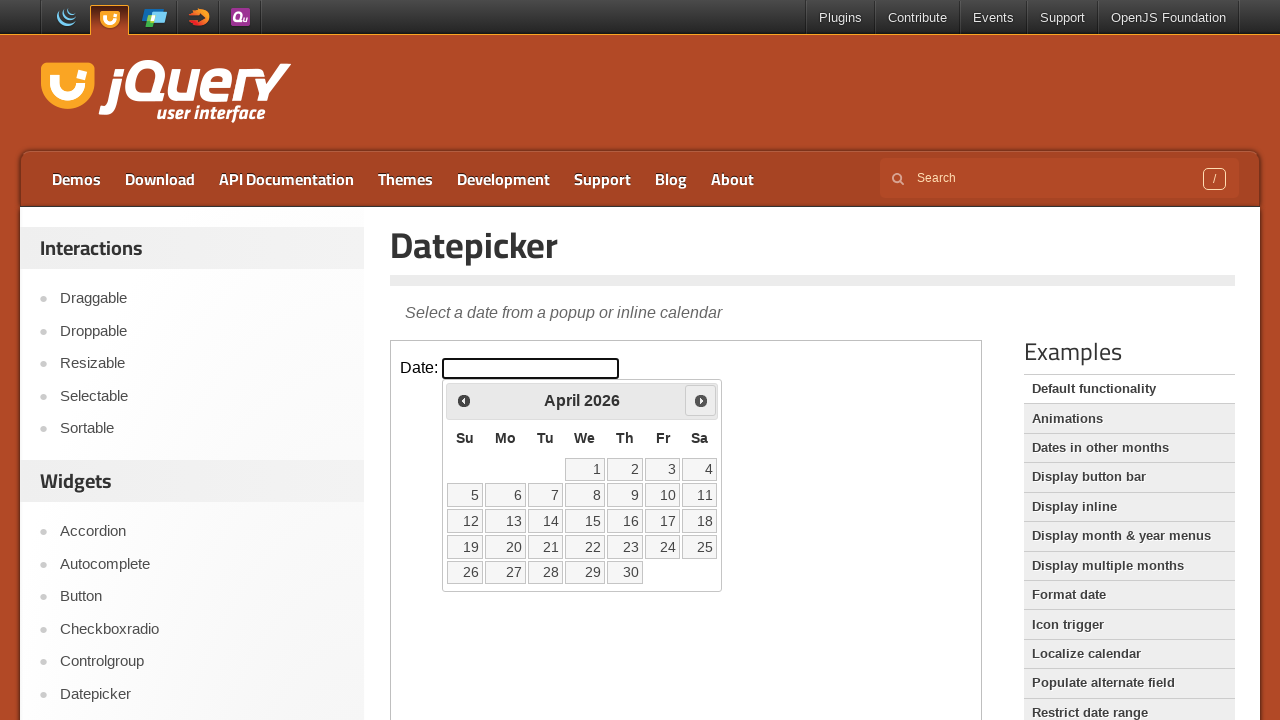

Clicked next month arrow to navigate forward at (701, 400) on iframe.demo-frame >> internal:control=enter-frame >> span.ui-icon-circle-triangl
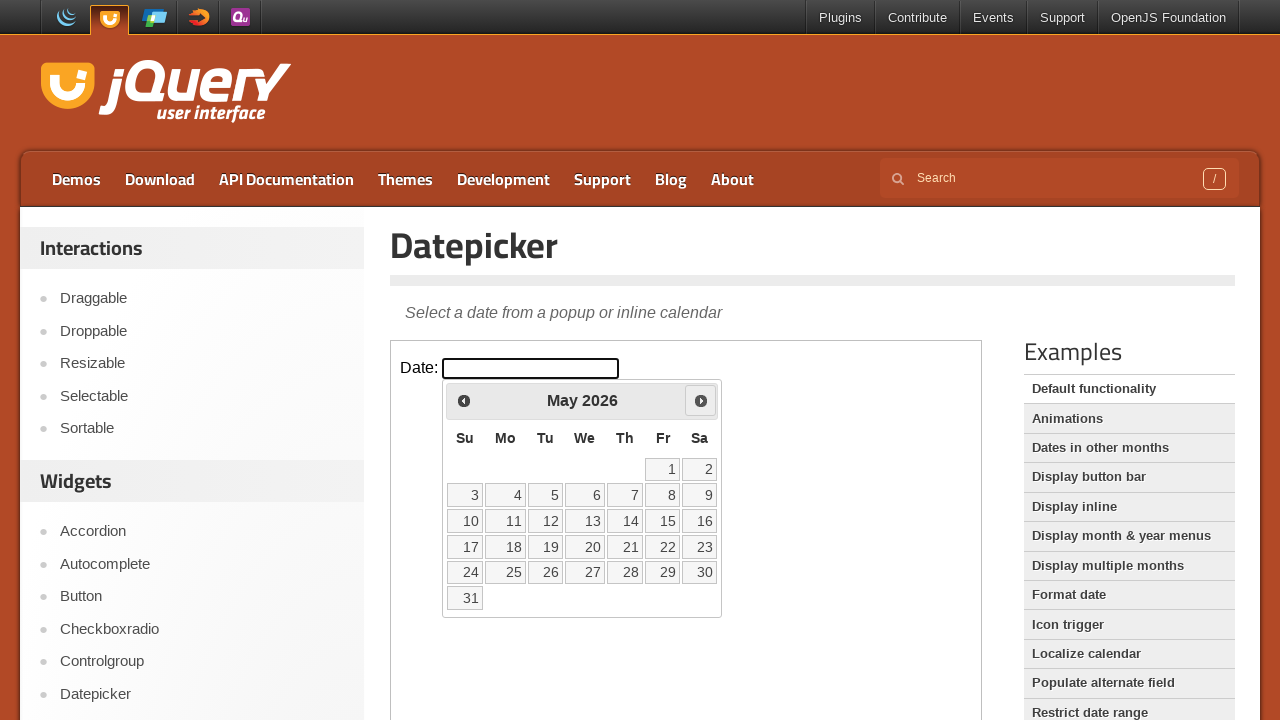

Waited for calendar to update
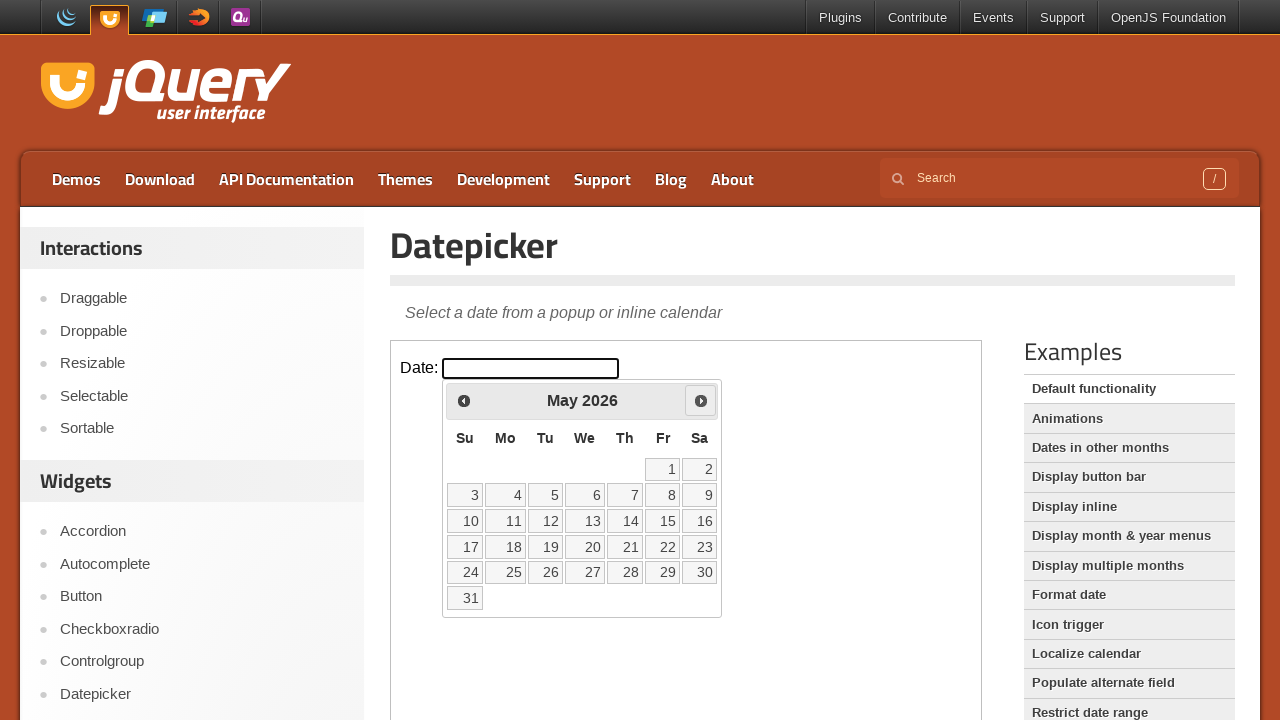

Retrieved current month: May
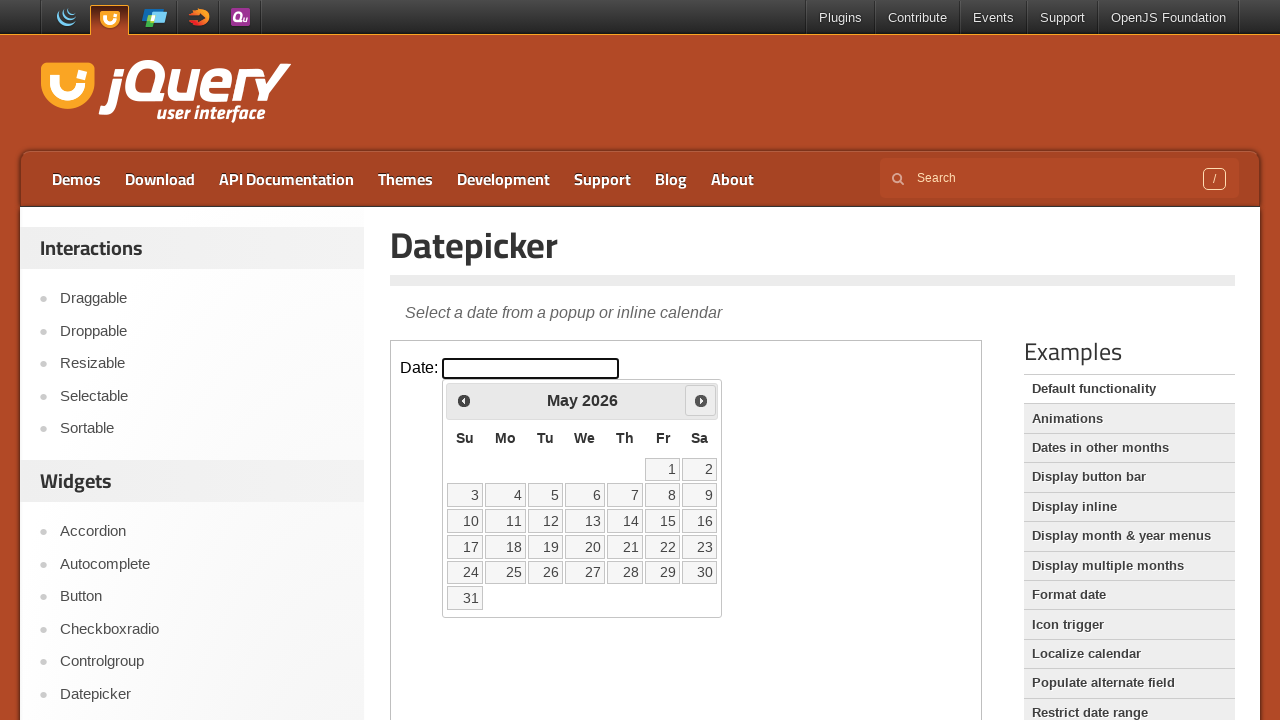

Retrieved current year: 2026
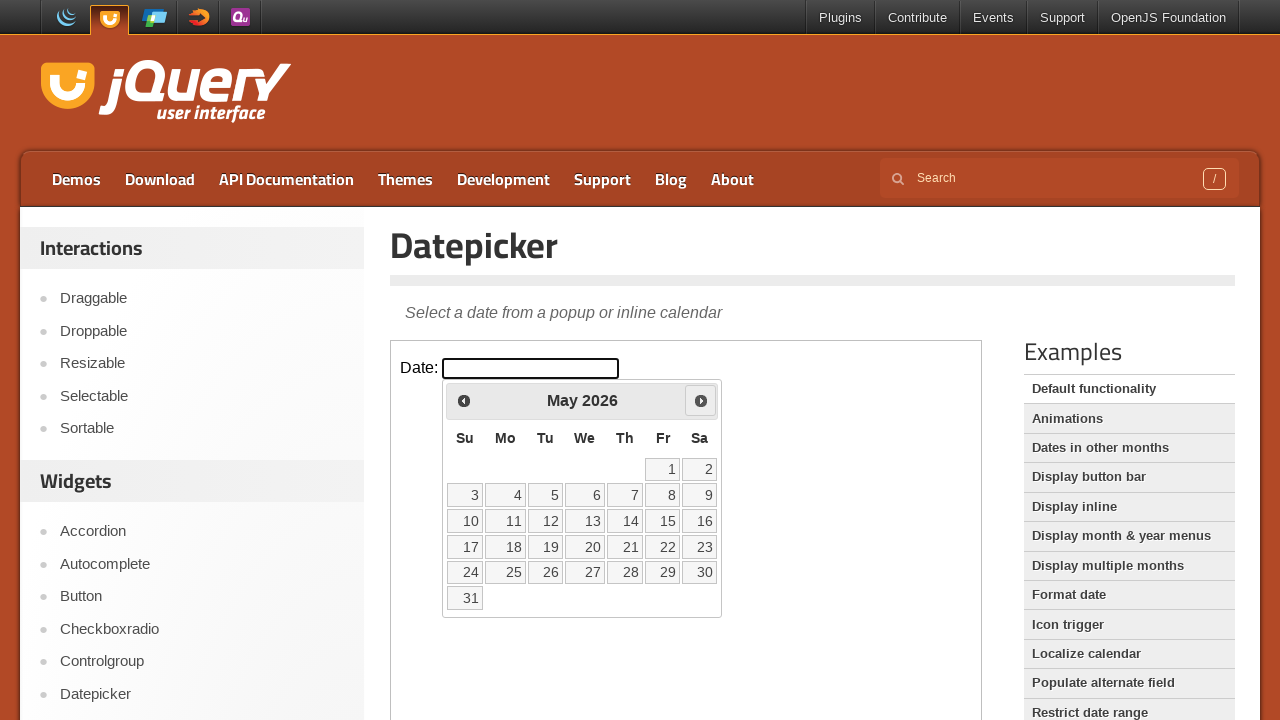

Clicked next month arrow to navigate forward at (701, 400) on iframe.demo-frame >> internal:control=enter-frame >> span.ui-icon-circle-triangl
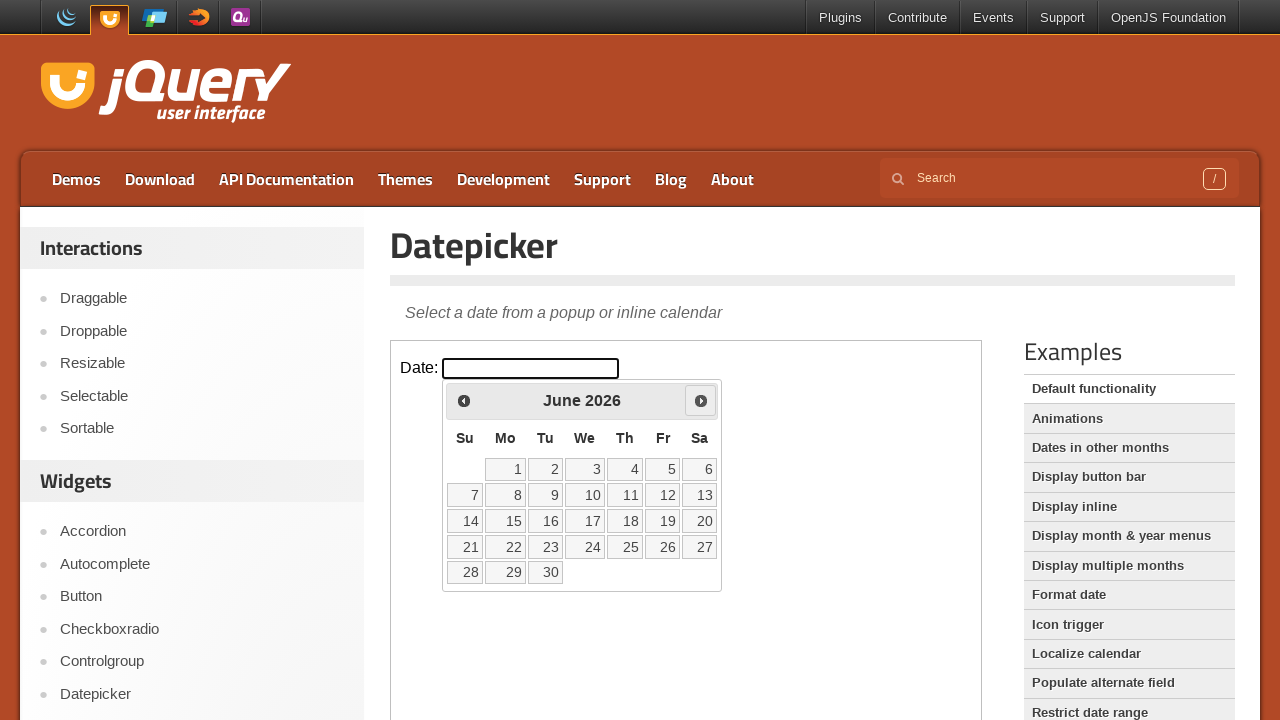

Waited for calendar to update
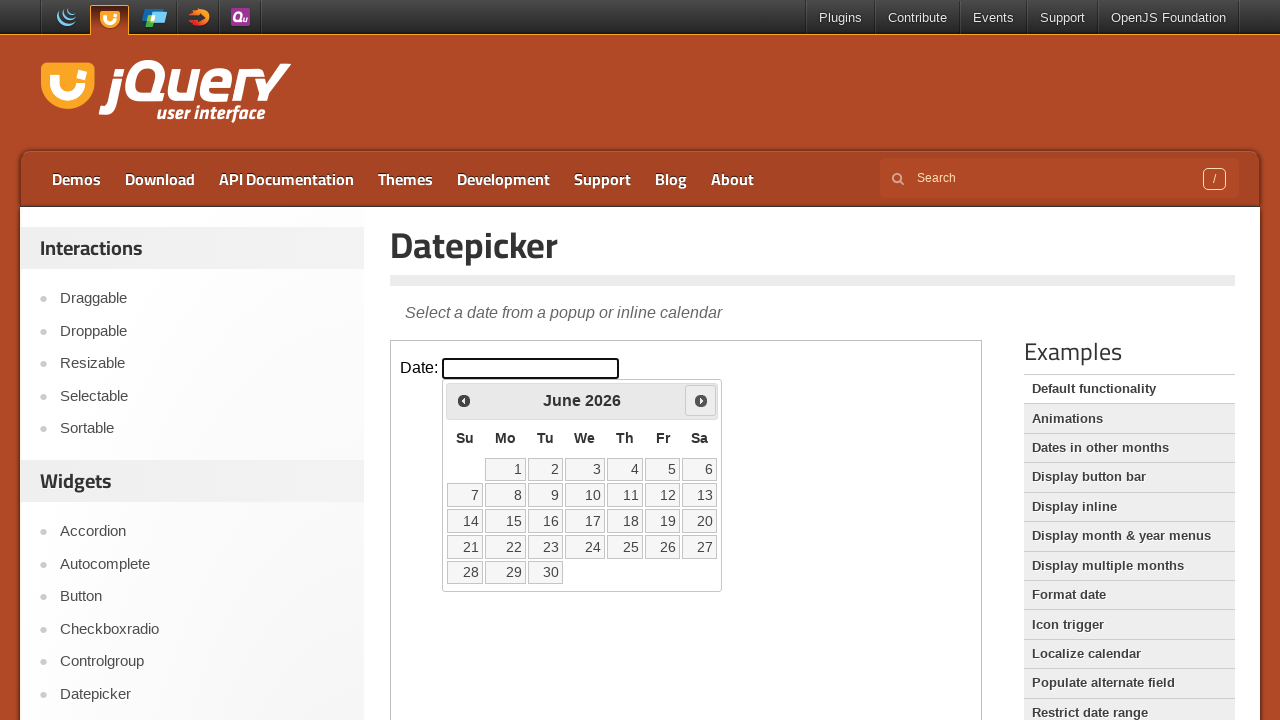

Retrieved current month: June
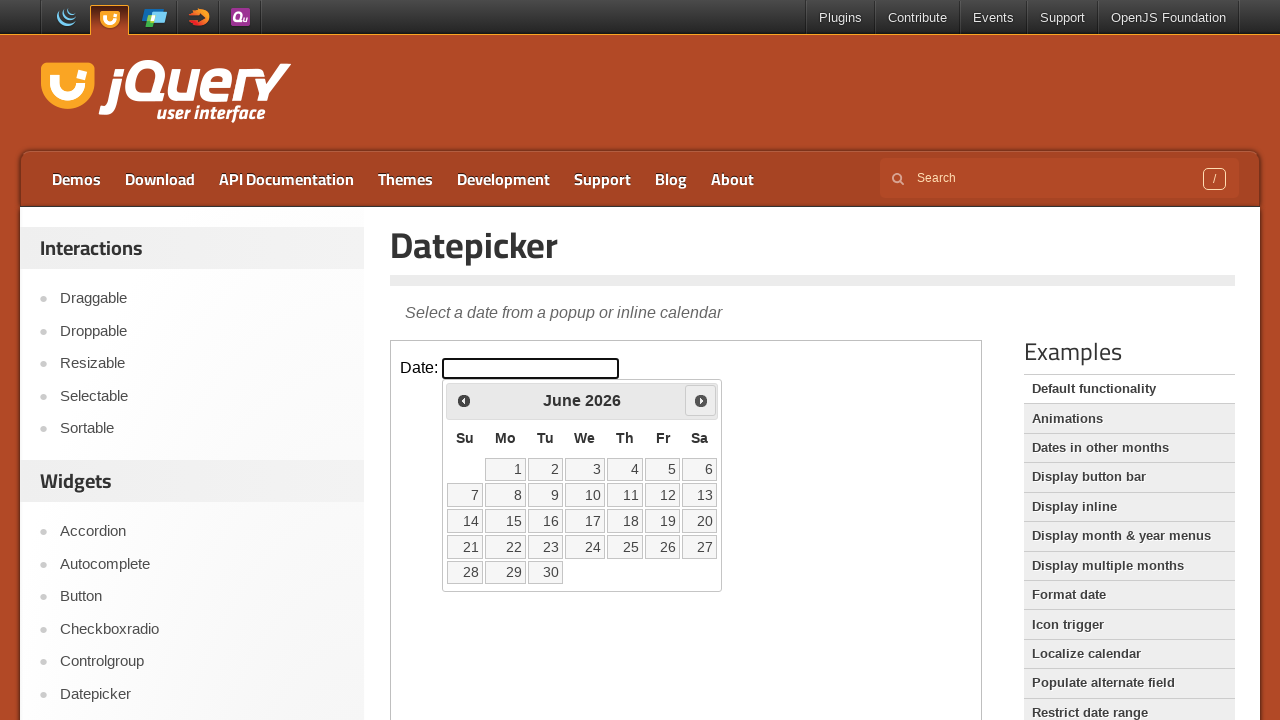

Retrieved current year: 2026
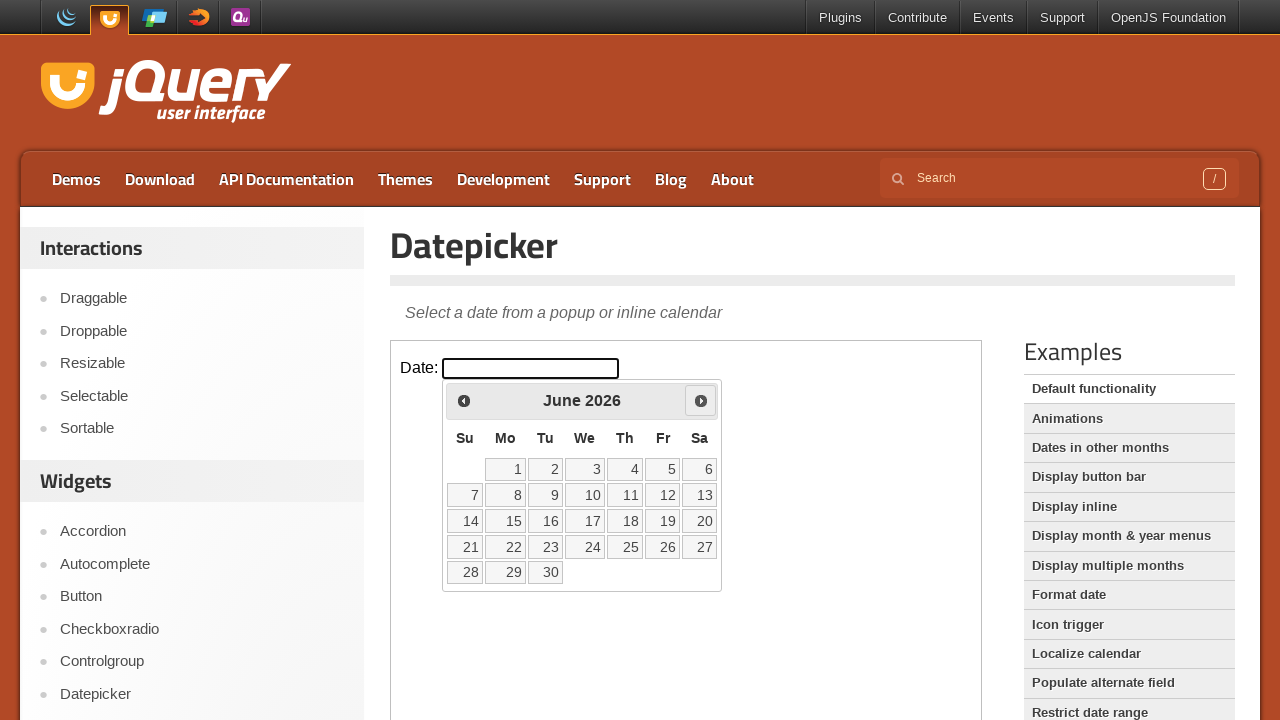

Reached target date: June 2026
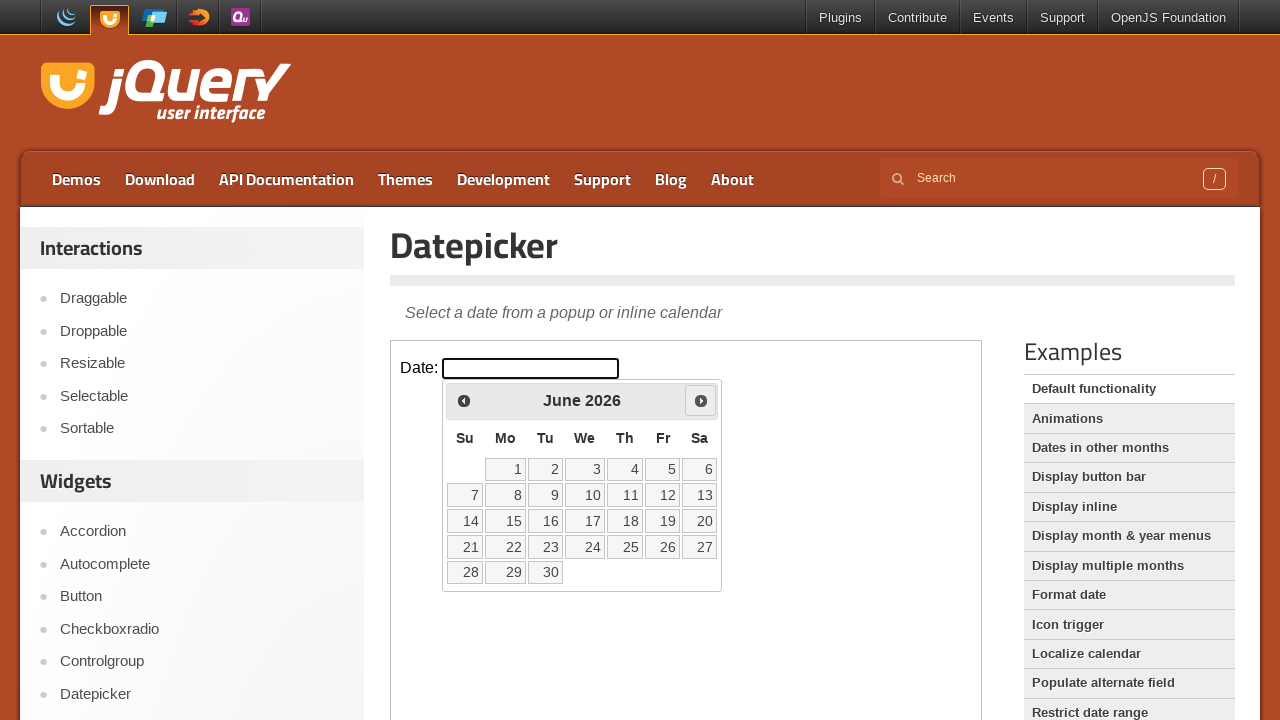

Clicked on date 28 in the calendar at (465, 572) on iframe.demo-frame >> internal:control=enter-frame >> xpath=//a[text()='28']
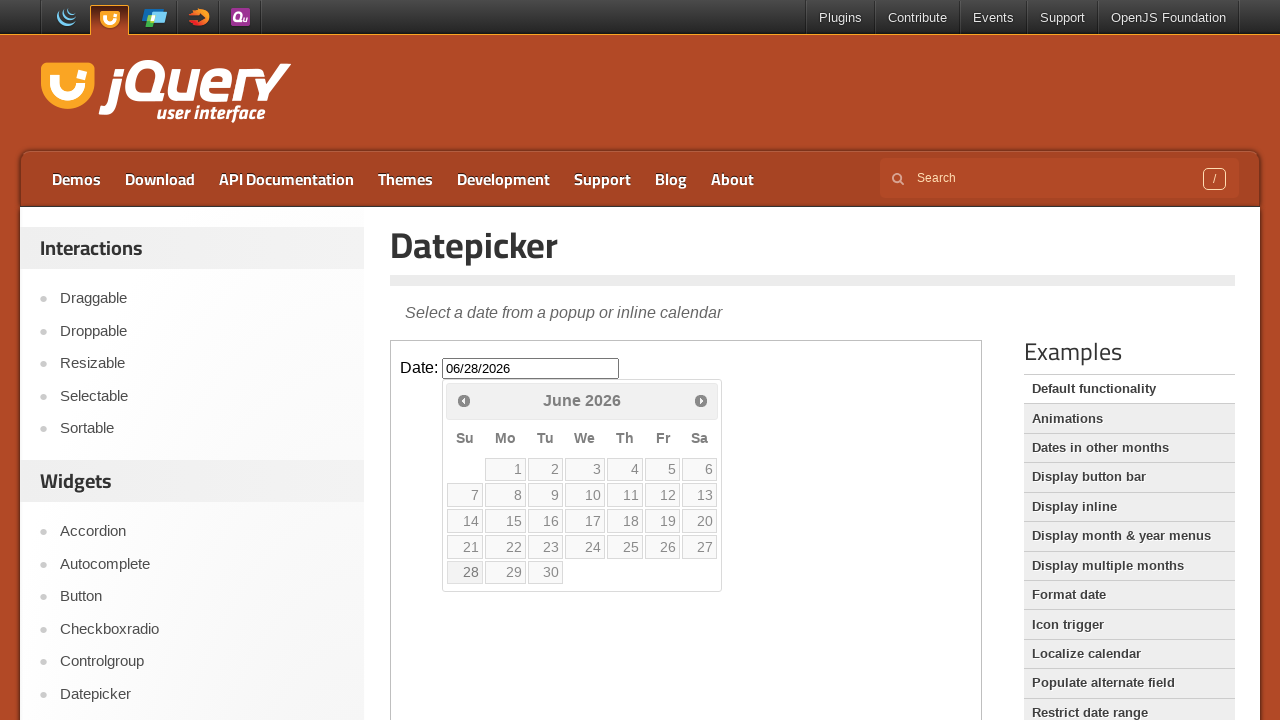

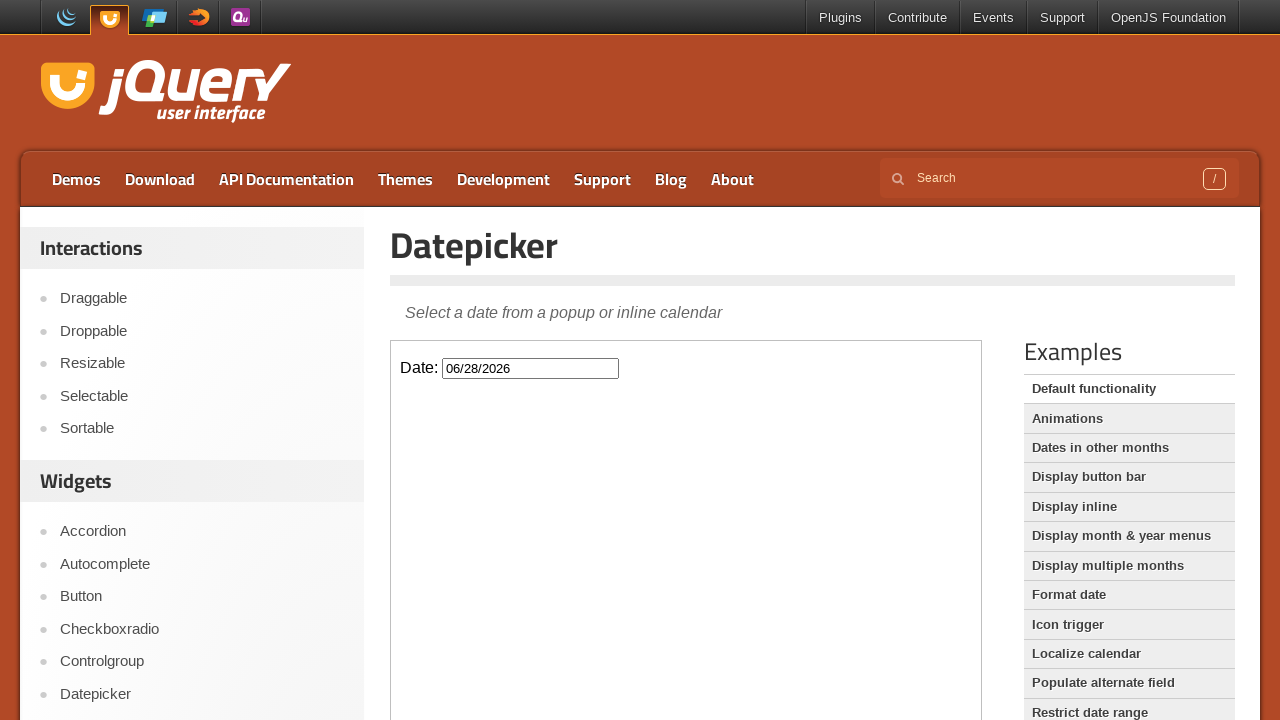